Navigates to the Ceshiren testing community forum and sets the browser window size. The original script had additional navigation actions that were commented out.

Starting URL: https://ceshiren.com/

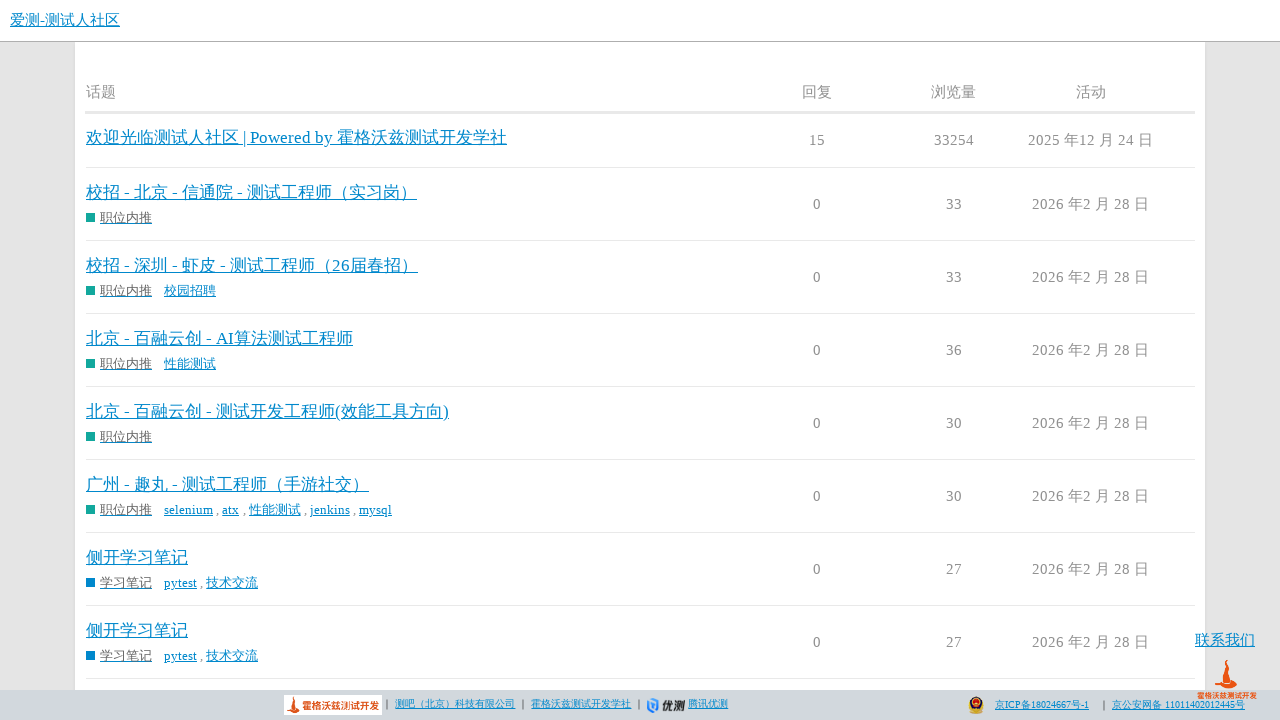

Navigated to Ceshiren testing community forum
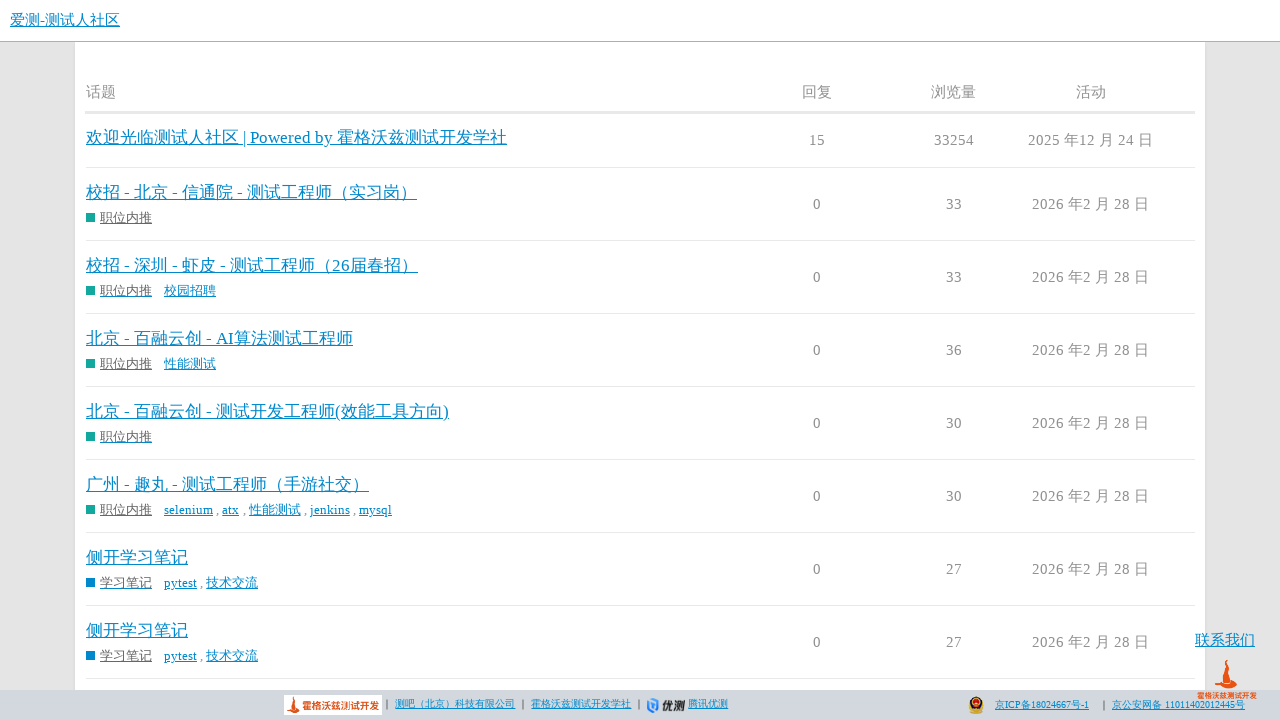

Set browser window size to 1823x797
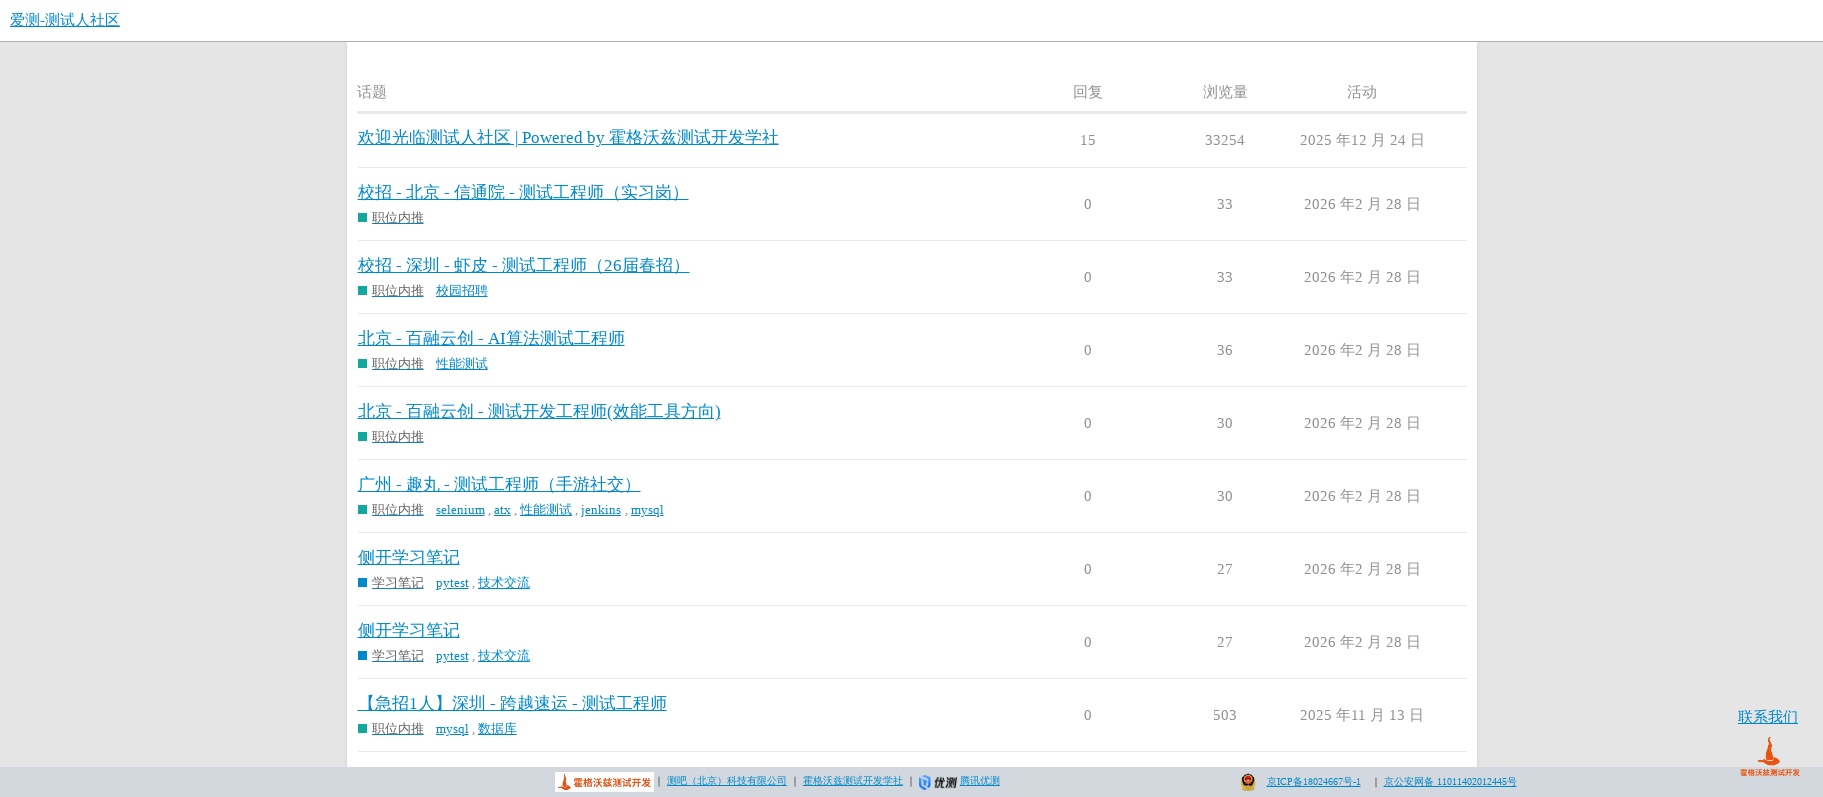

Page content fully loaded (networkidle)
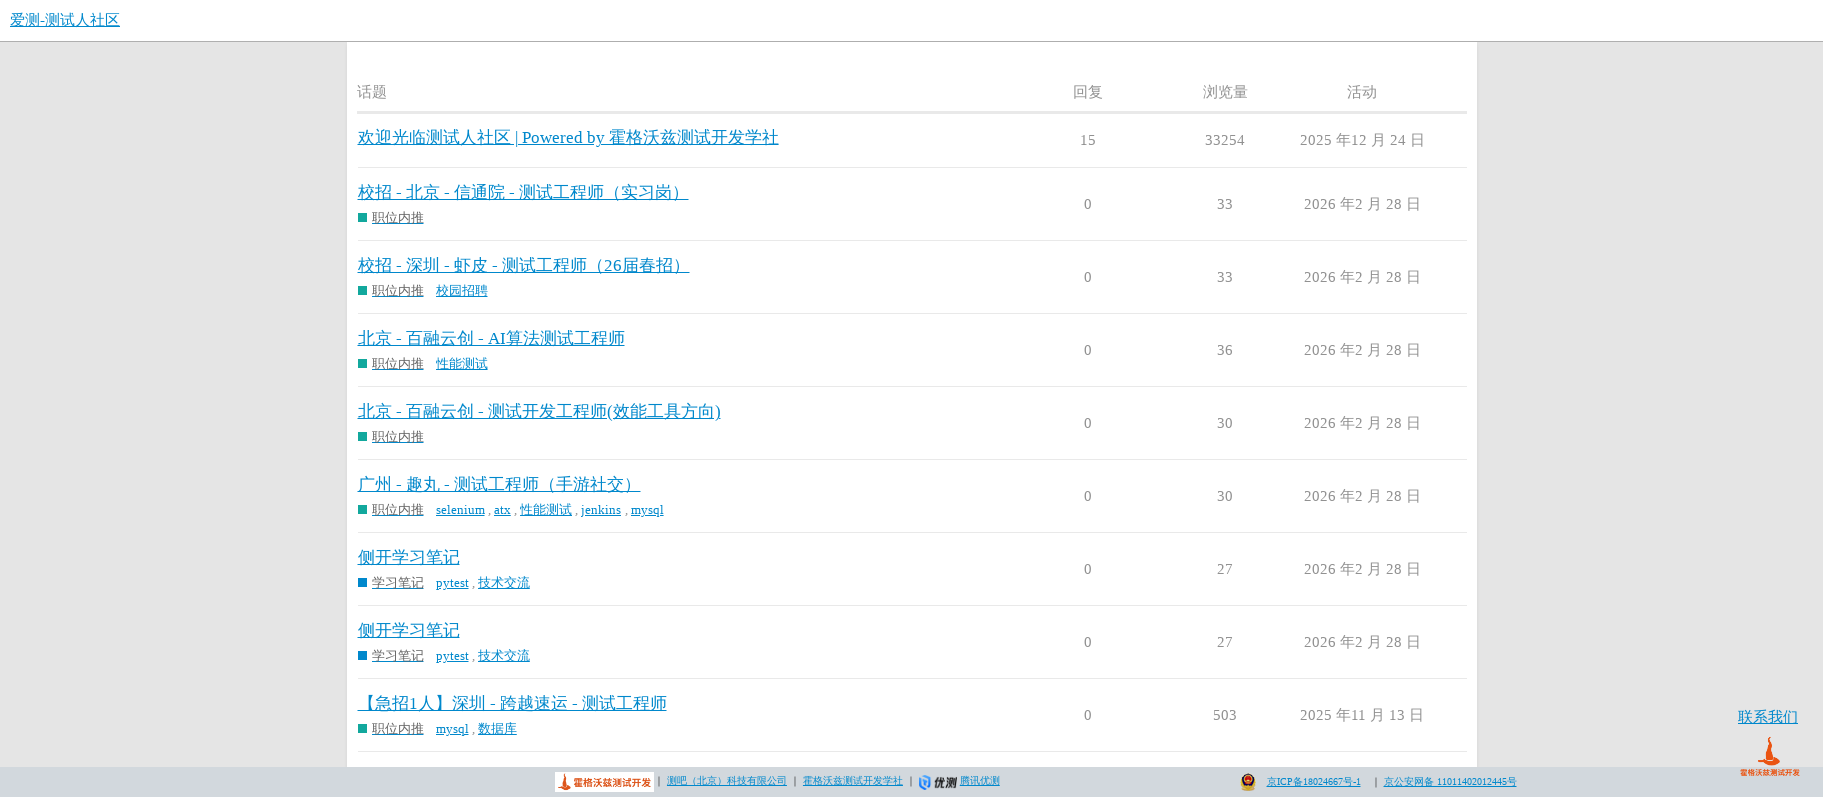

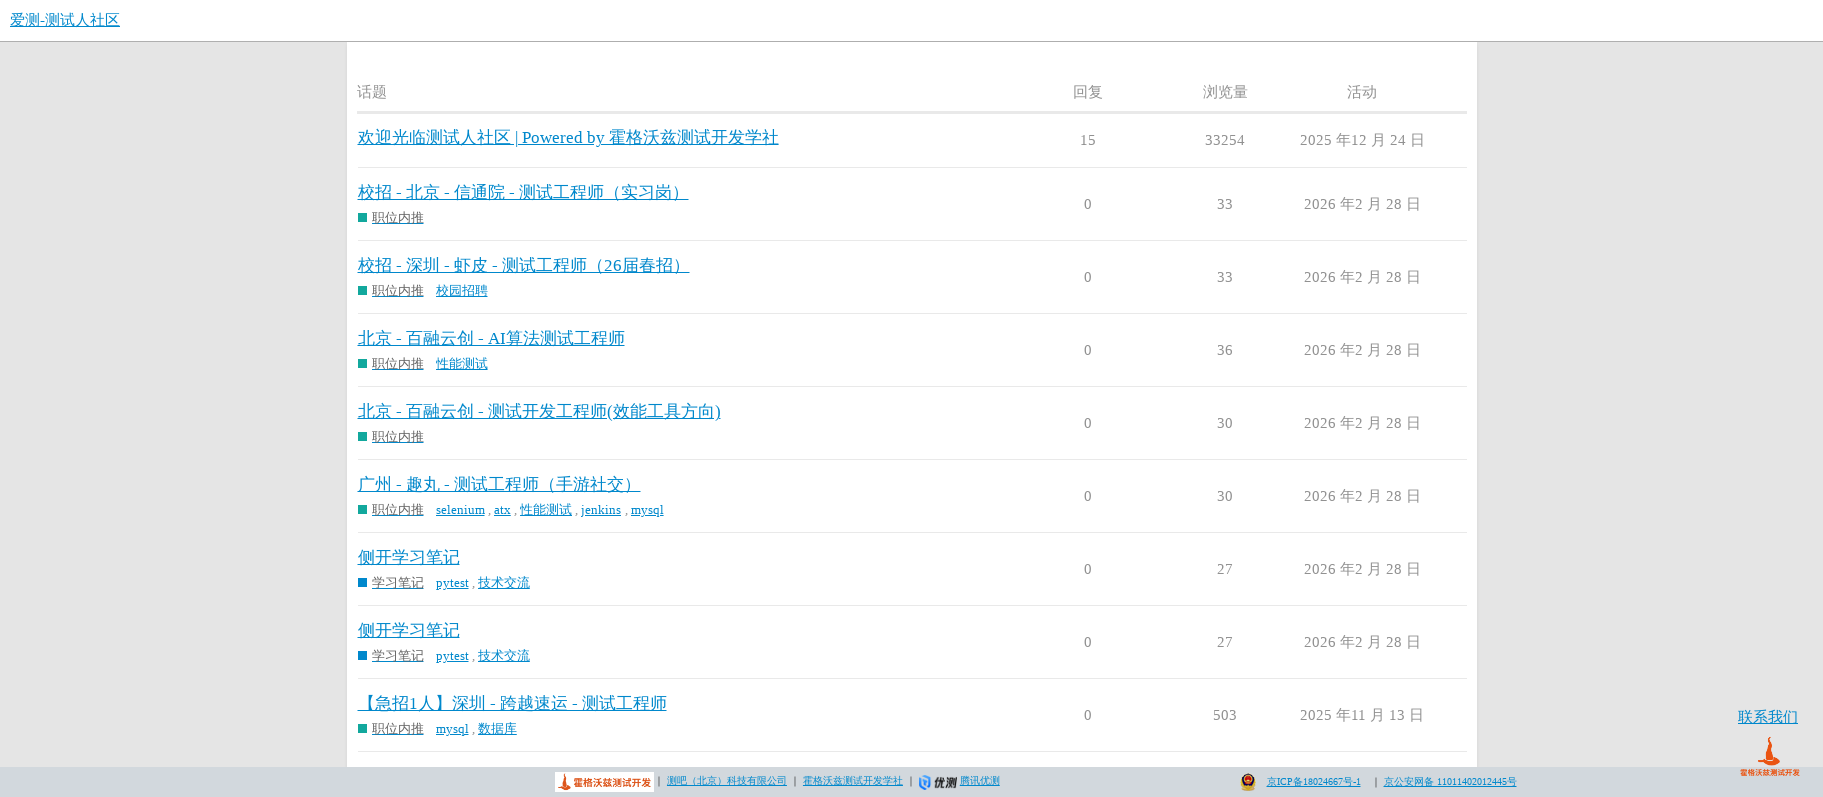